Tests JavaScript prompt alert functionality by clicking the Try it button, entering a name in the alert, accepting it, and verifying the name appears on the page

Starting URL: https://www.w3schools.com/js/tryit.asp?filename=tryjs_prompt

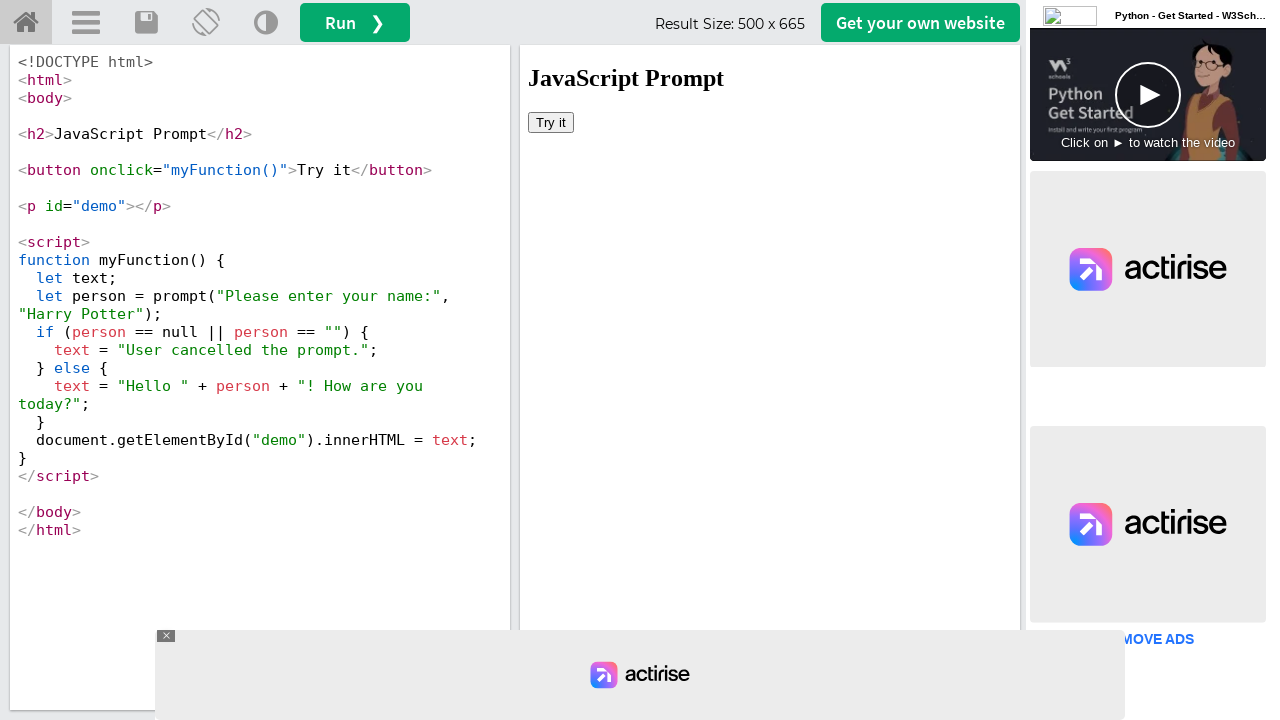

Located iframe with id 'iframeResult'
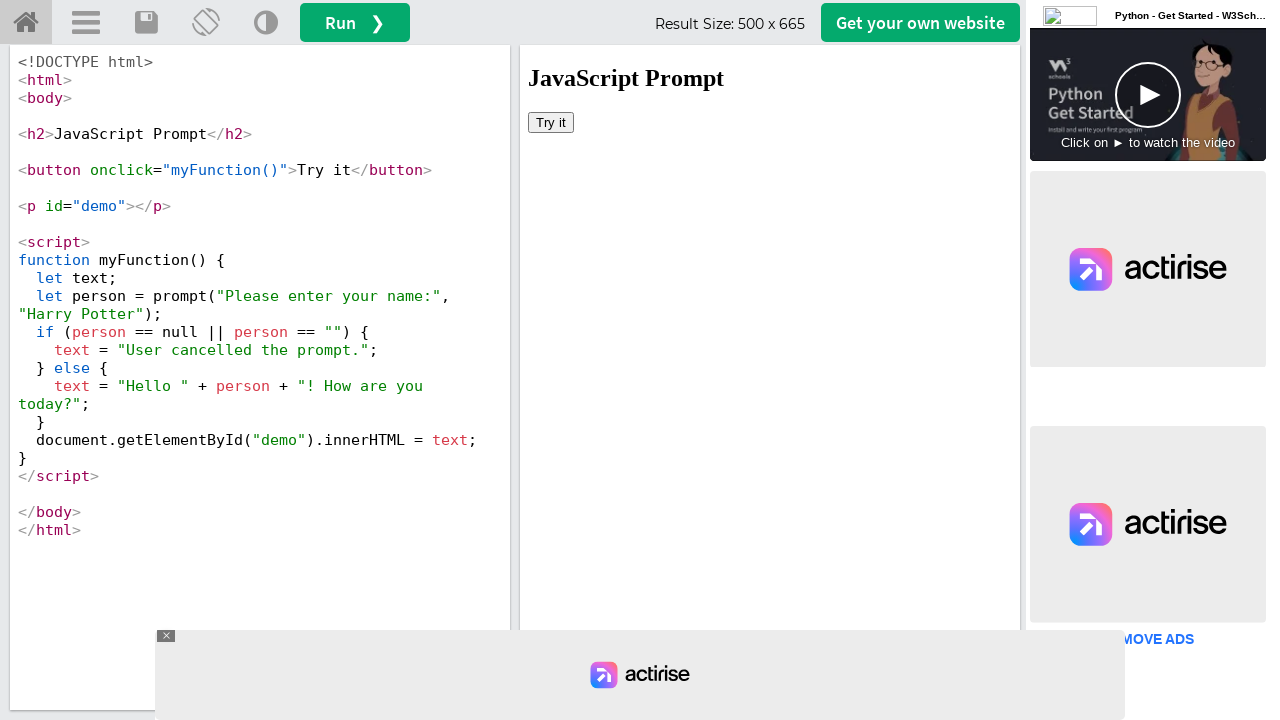

Clicked 'Try it' button in iframe at (551, 122) on #iframeResult >> internal:control=enter-frame >> xpath=//button[contains(text(),
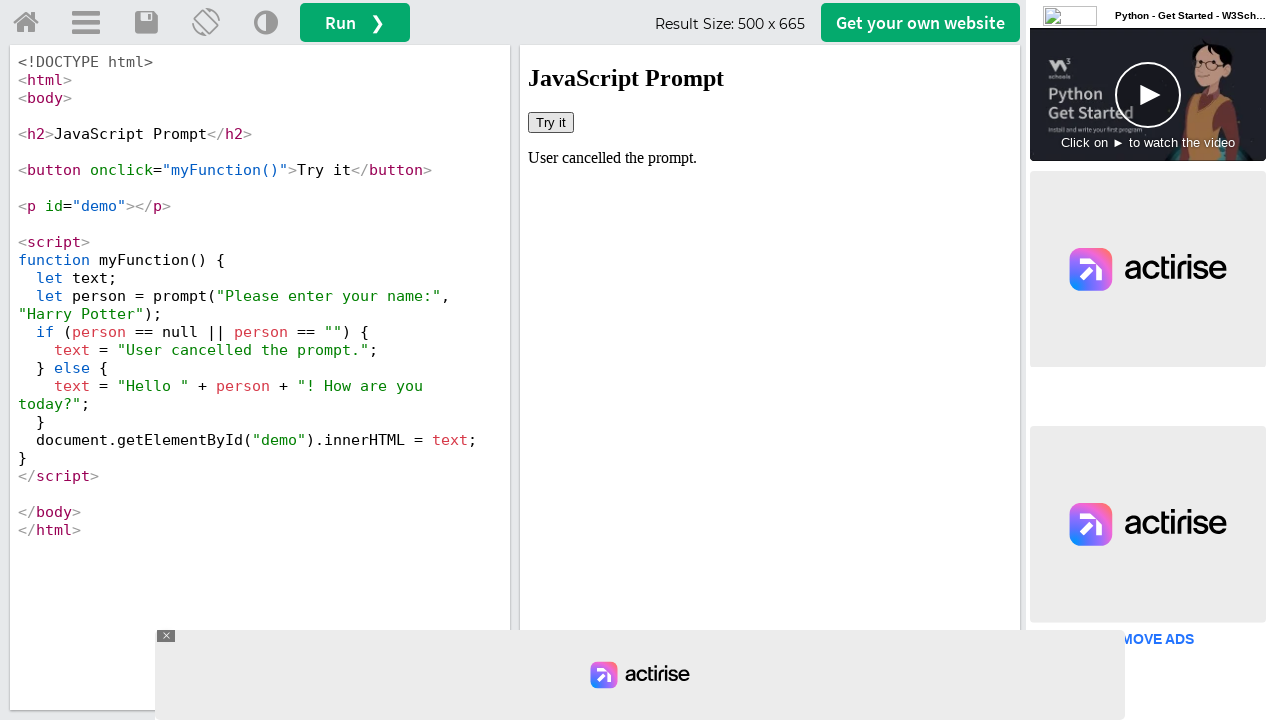

Set up dialog handler to accept prompt with 'Marcus'
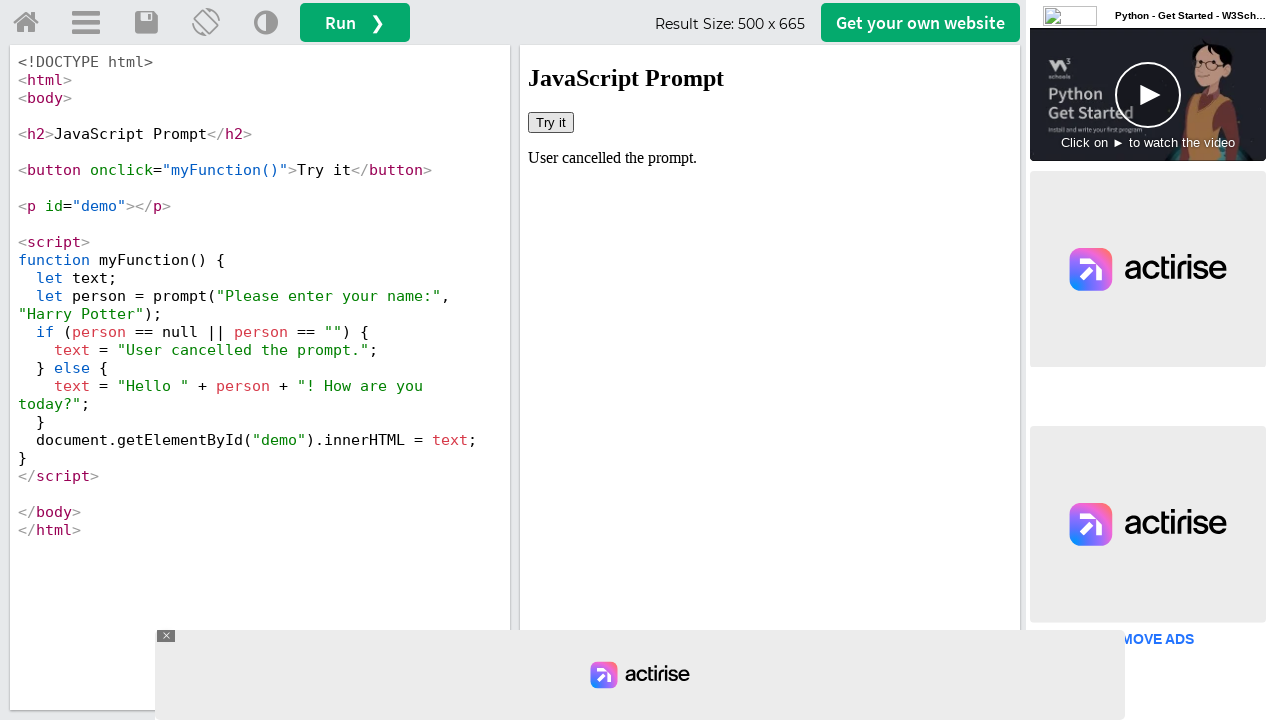

Clicked 'Try it' button again to trigger JavaScript prompt at (551, 122) on #iframeResult >> internal:control=enter-frame >> xpath=//button[contains(text(),
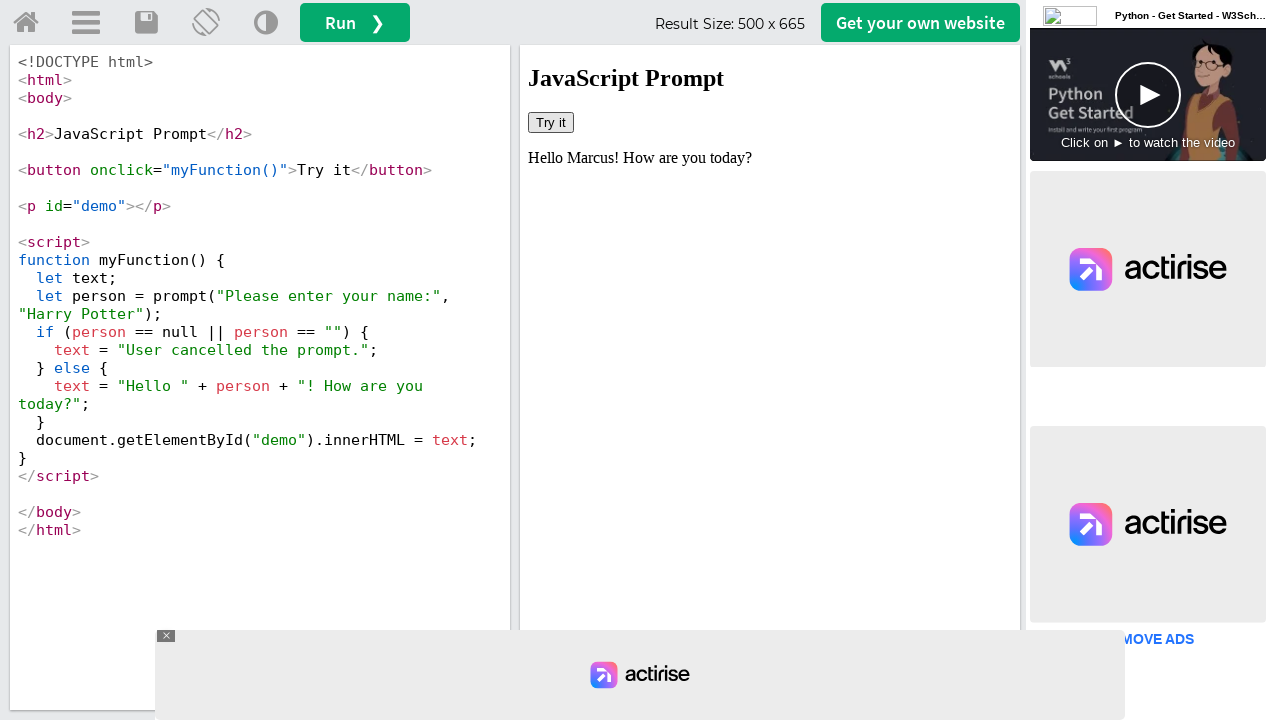

Located demo paragraph element
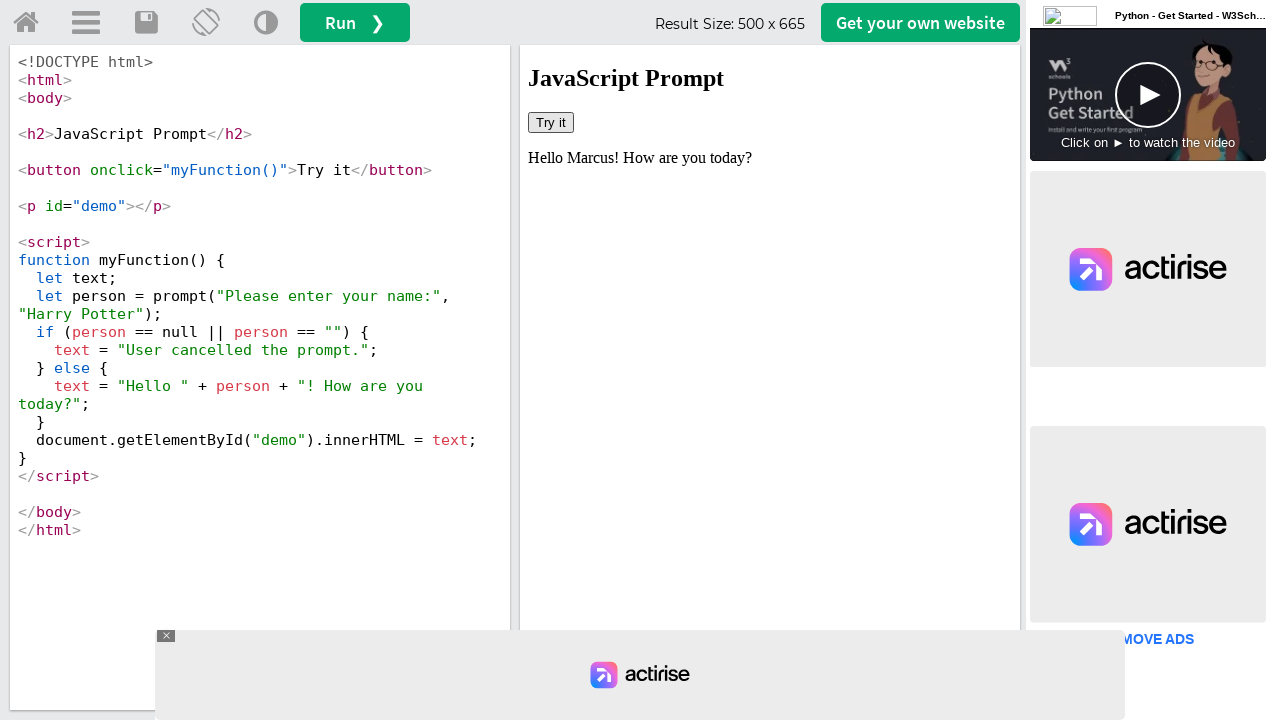

Waited for demo paragraph to be visible - verified 'Marcus' appears on page
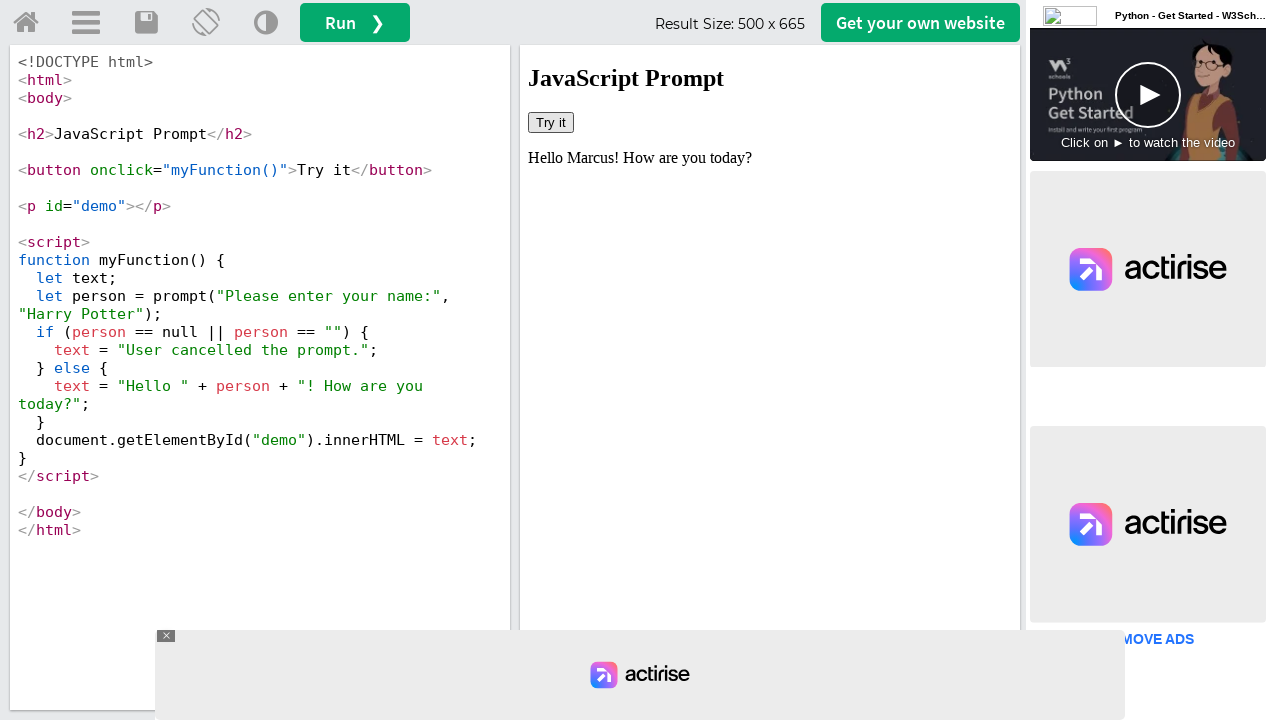

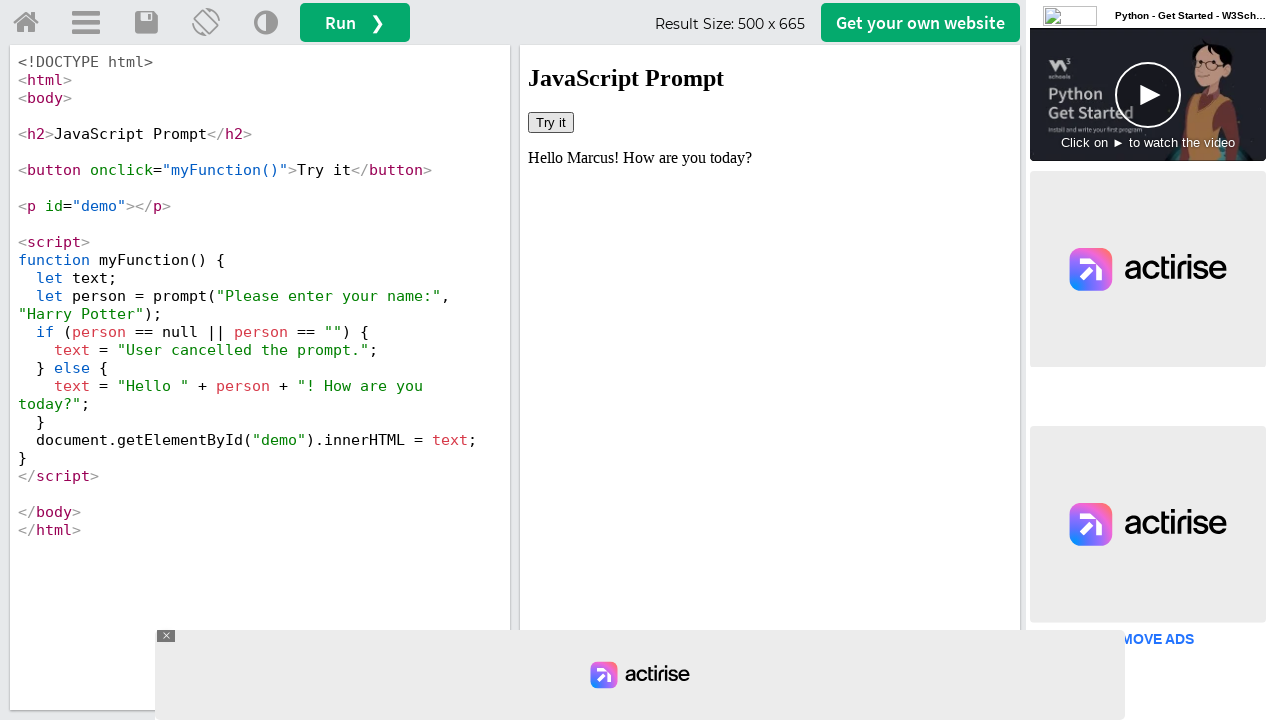